Tests the complete flight booking flow on BlazeDemo: selecting origin and destination cities, choosing a flight, filling payment details including card type and name, and completing the purchase.

Starting URL: https://www.blazedemo.com/

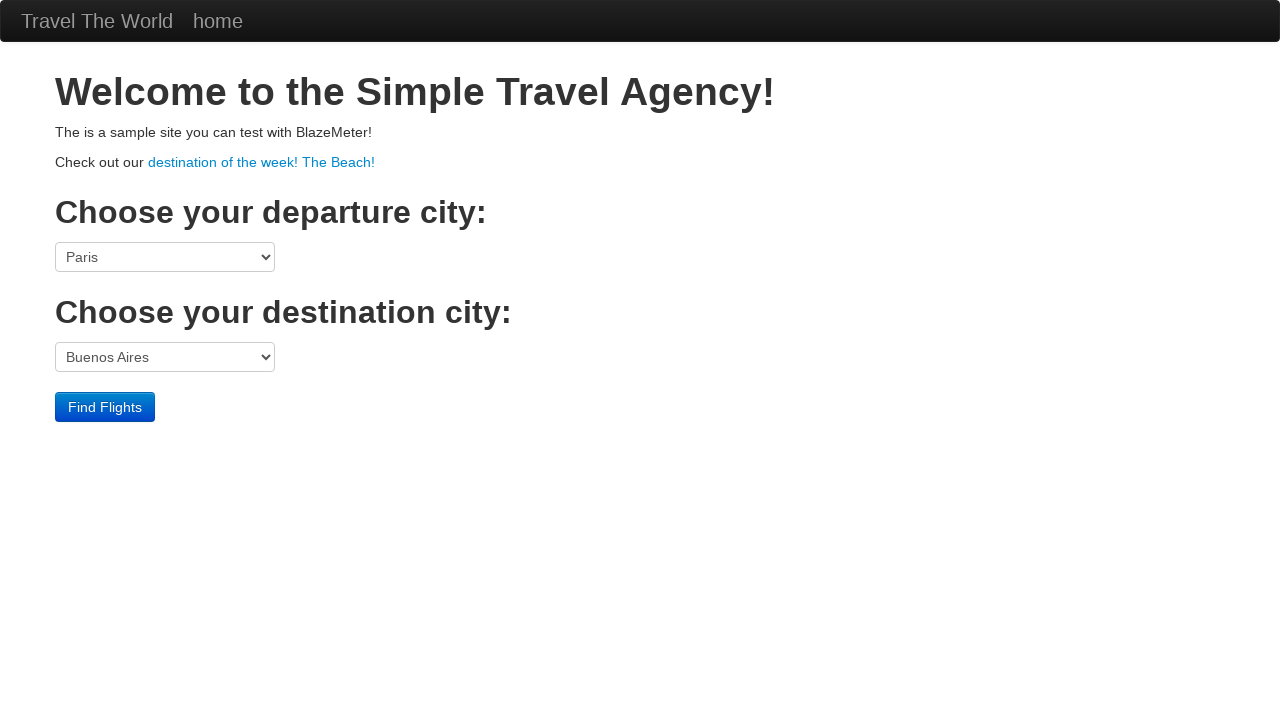

Clicked origin port dropdown at (165, 257) on select[name='fromPort']
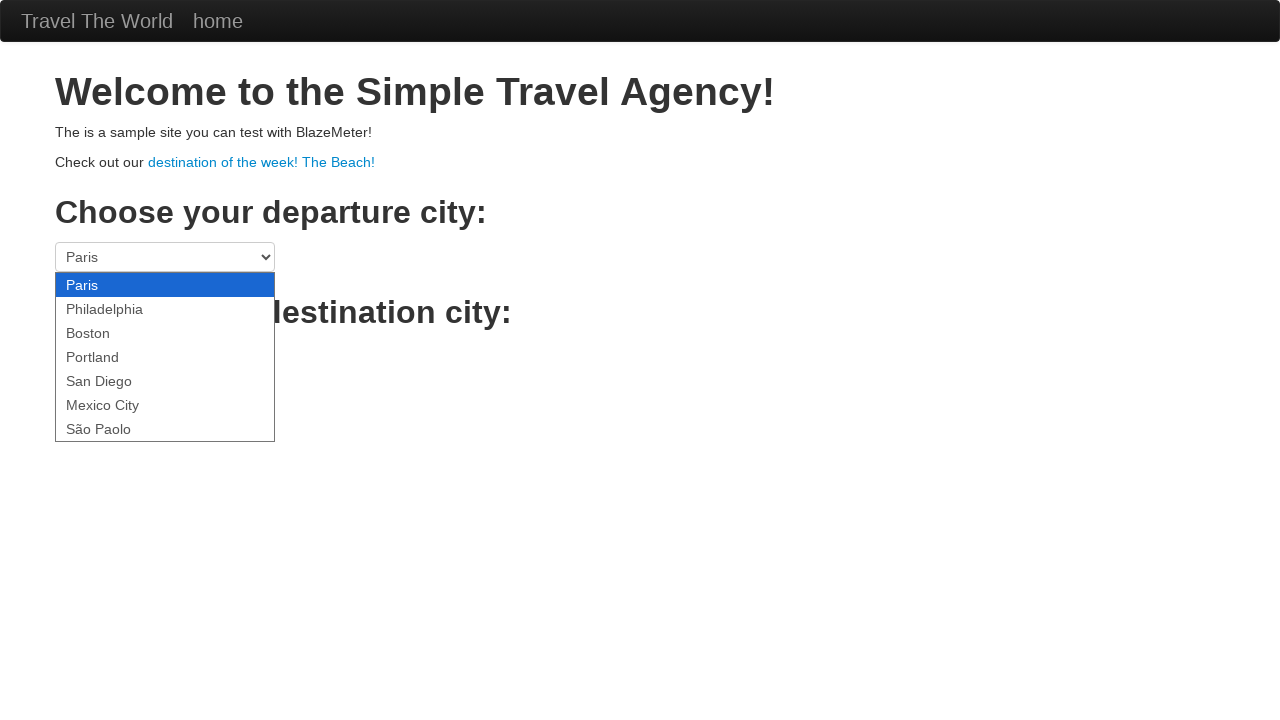

Selected São Paolo as origin city on select[name='fromPort']
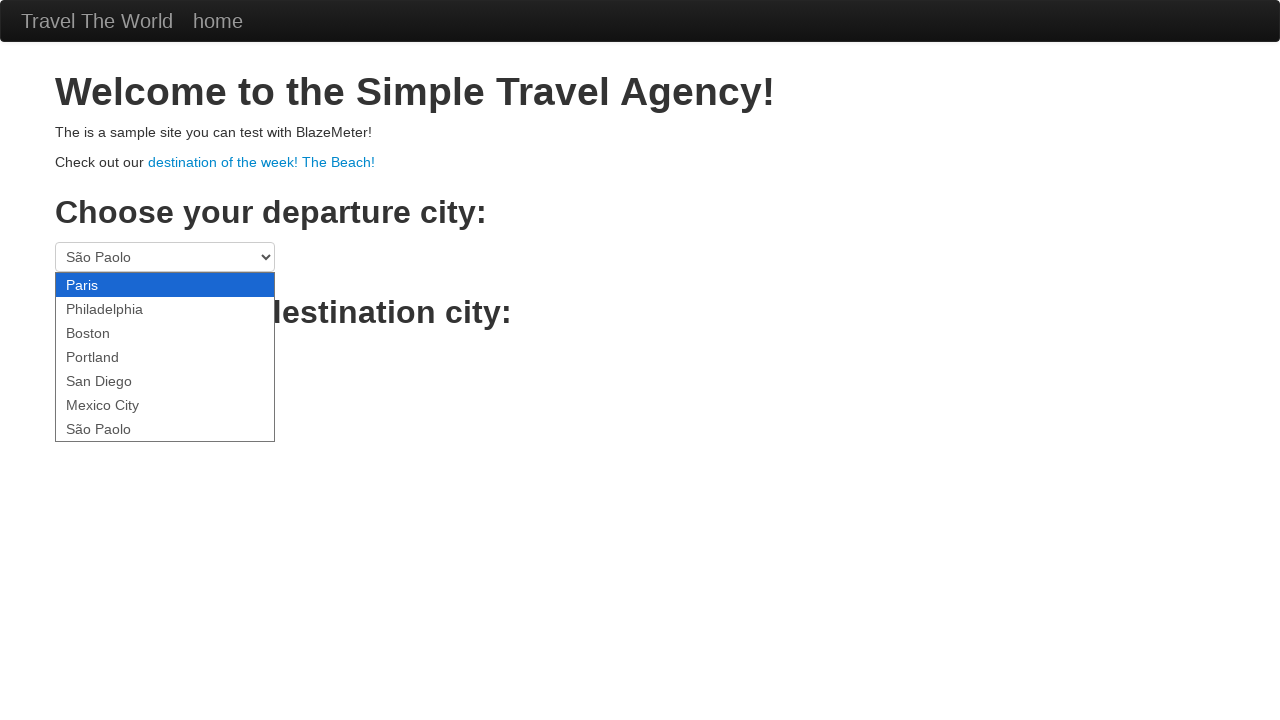

Clicked destination port dropdown at (165, 357) on select[name='toPort']
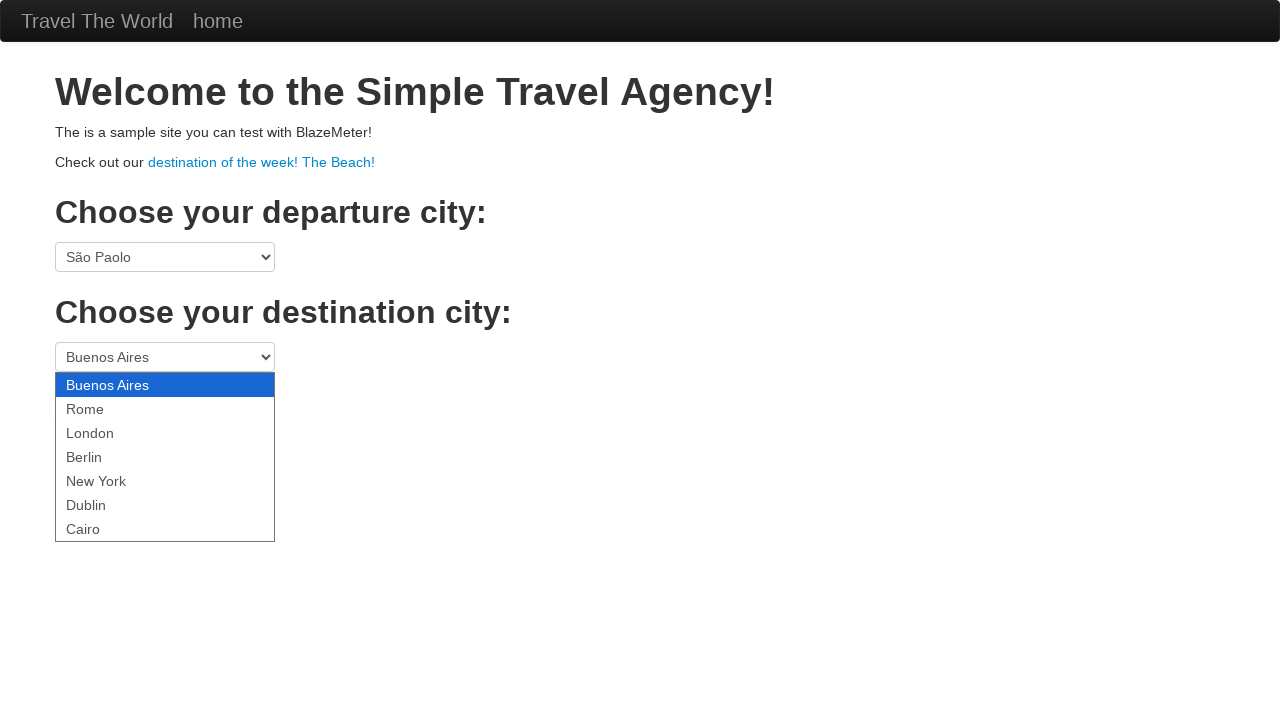

Selected Cairo as destination city on select[name='toPort']
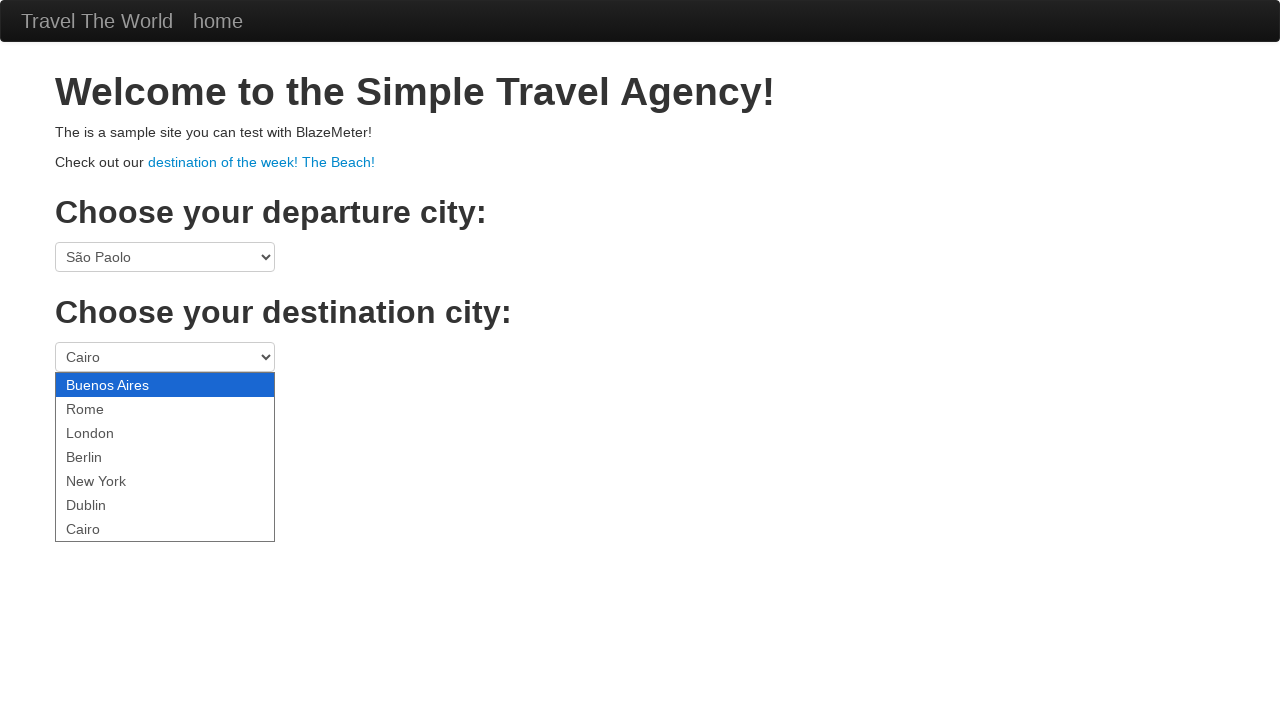

Clicked Find Flights button at (105, 407) on .btn-primary
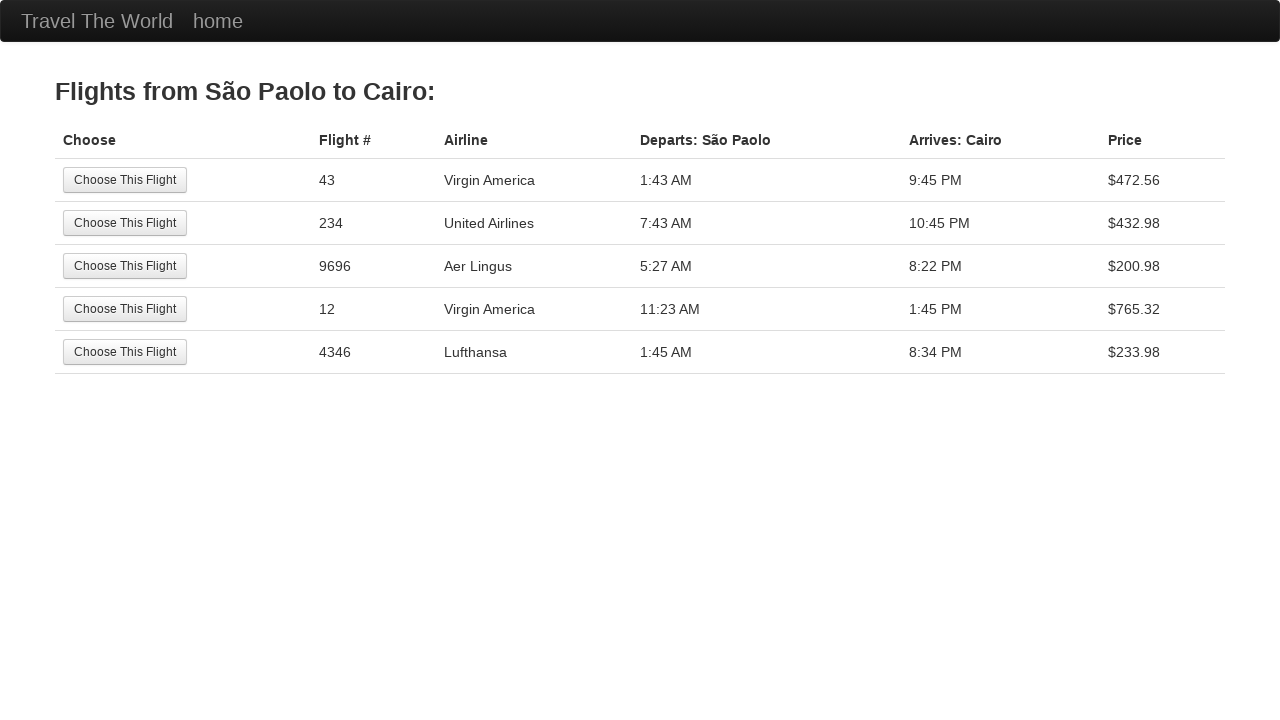

Flight list page loaded
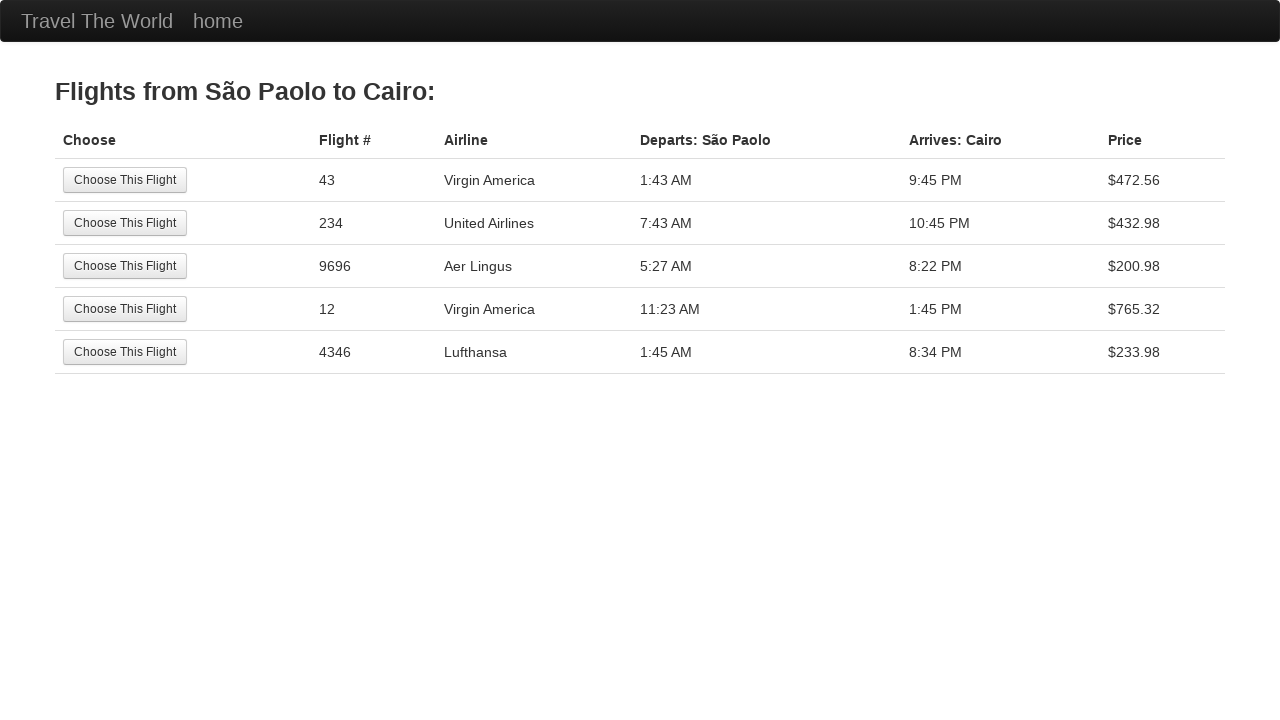

Selected first flight from the list at (125, 180) on tr:nth-child(1) .btn
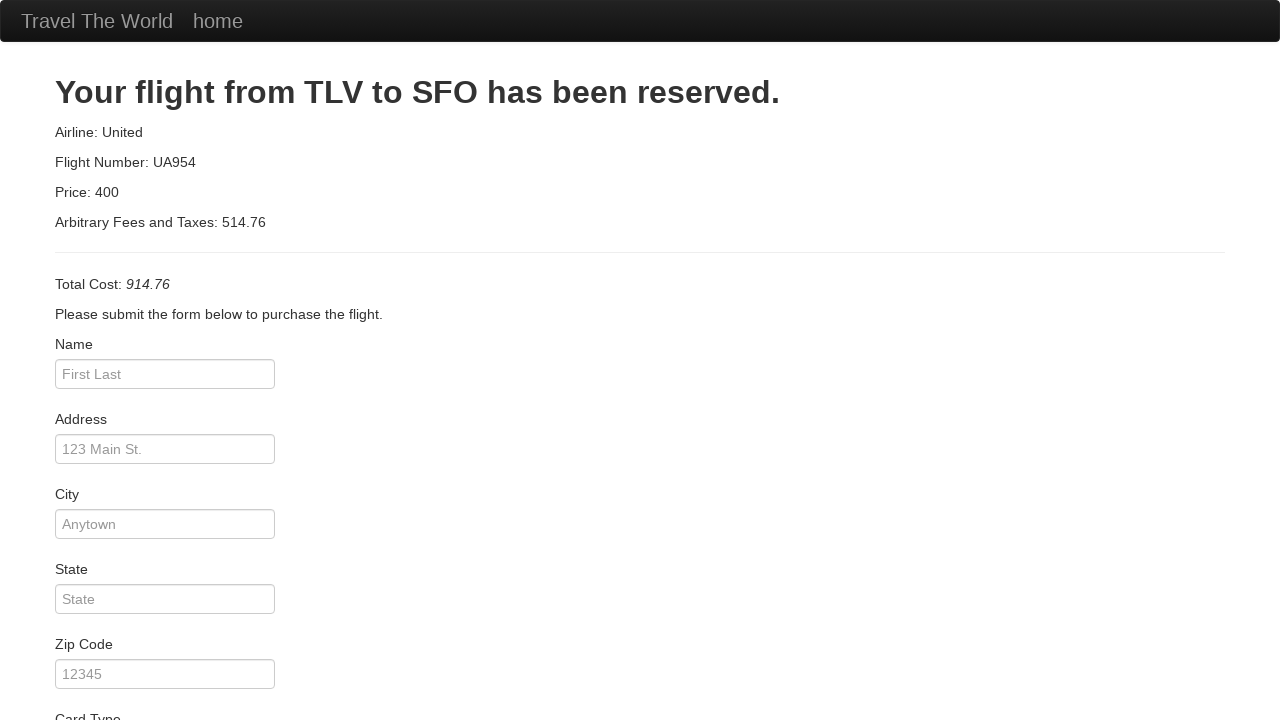

Payment page loaded
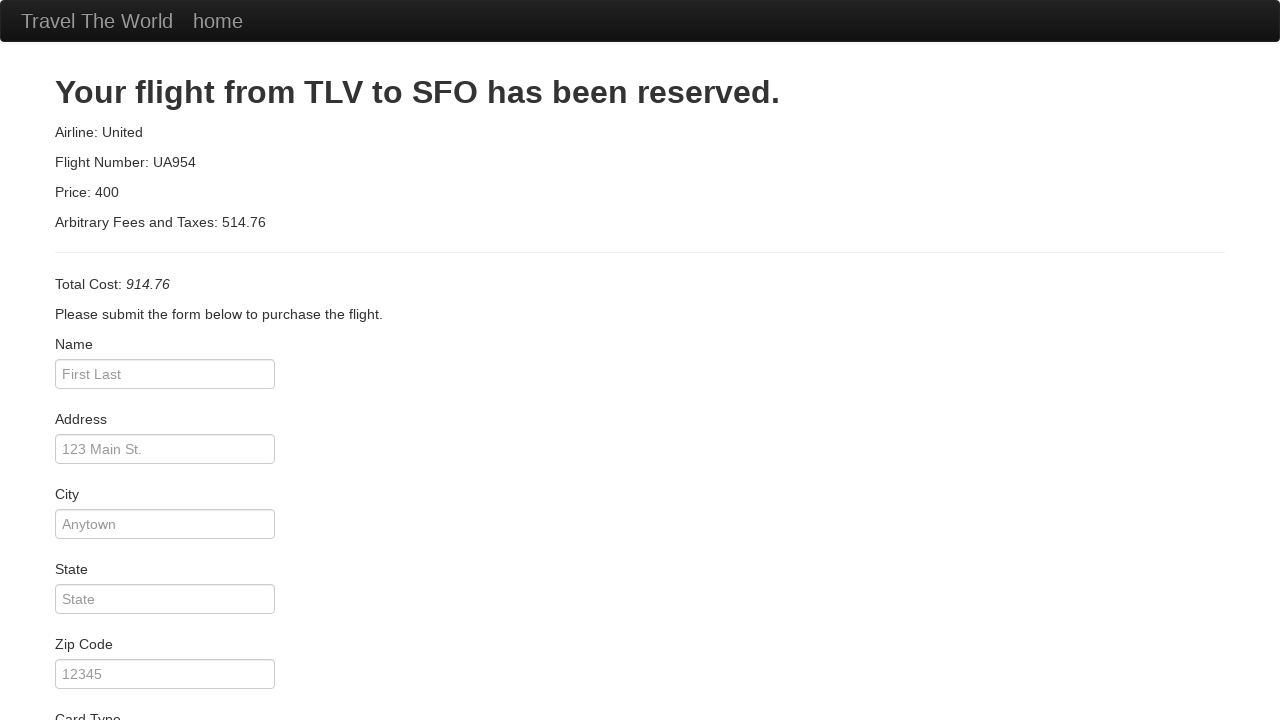

Clicked card type dropdown at (165, 360) on #cardType
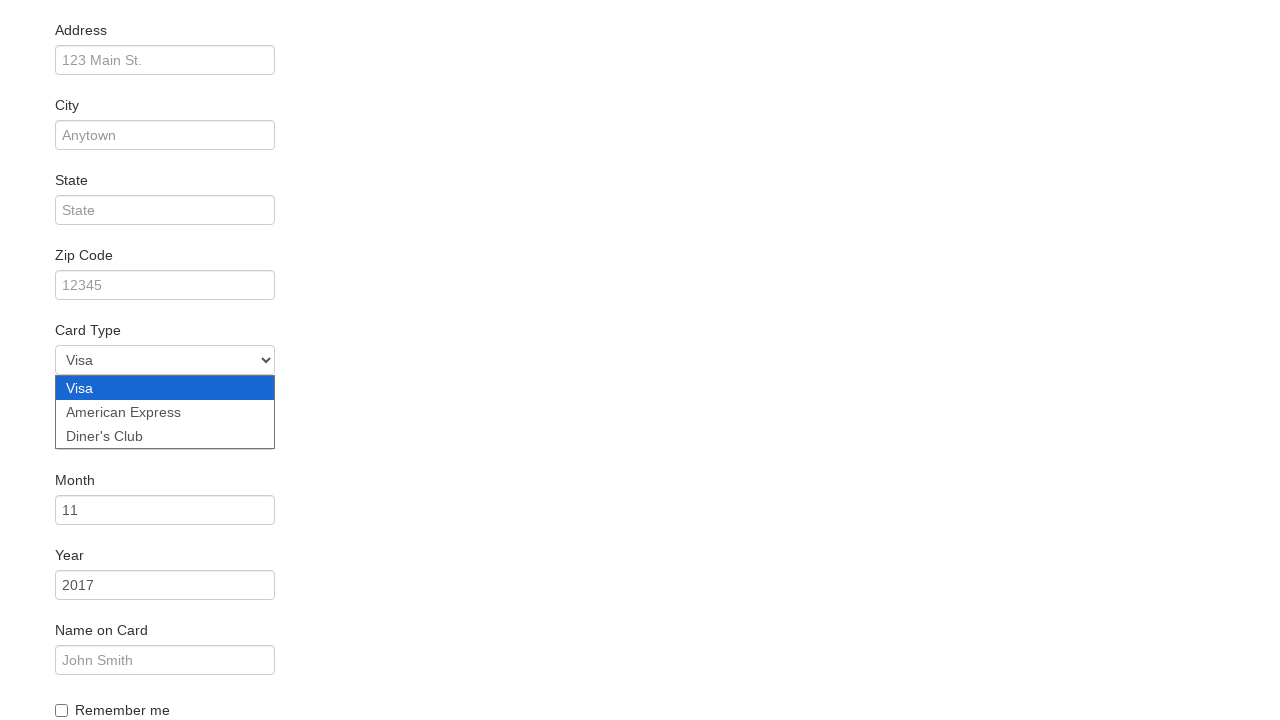

Selected American Express as card type on #cardType
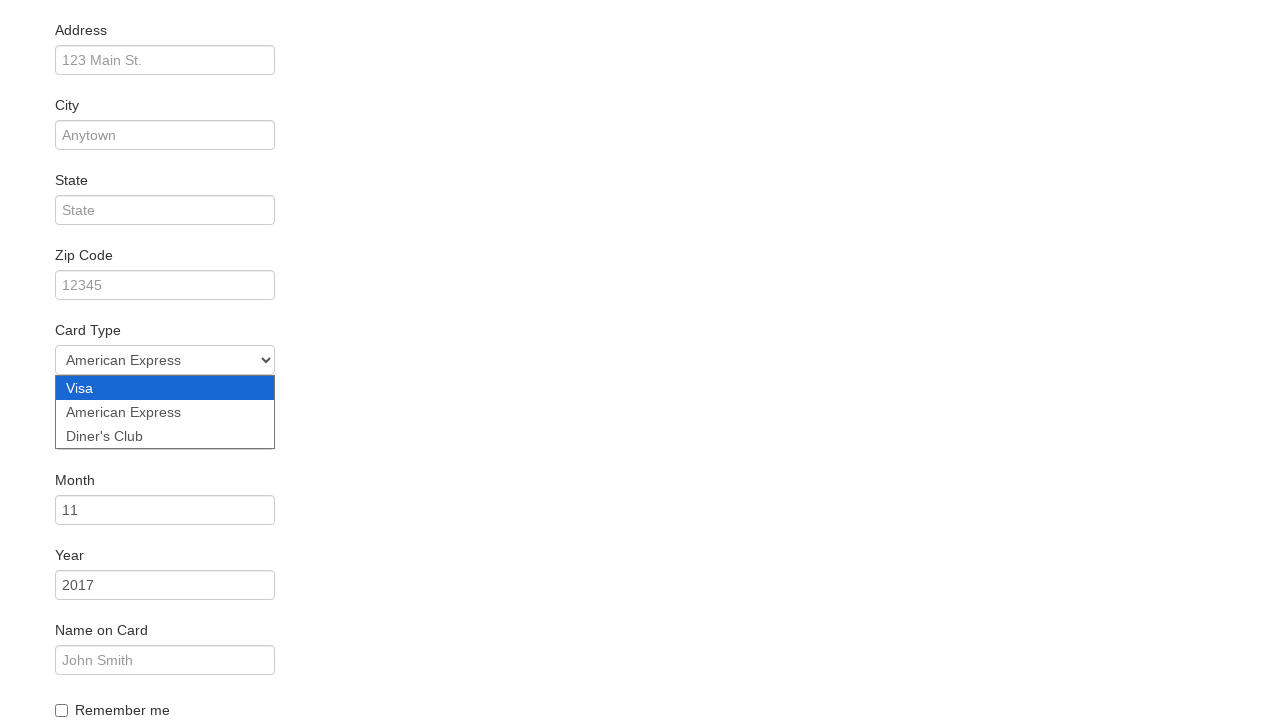

Clicked Remember Me checkbox at (62, 710) on #rememberMe
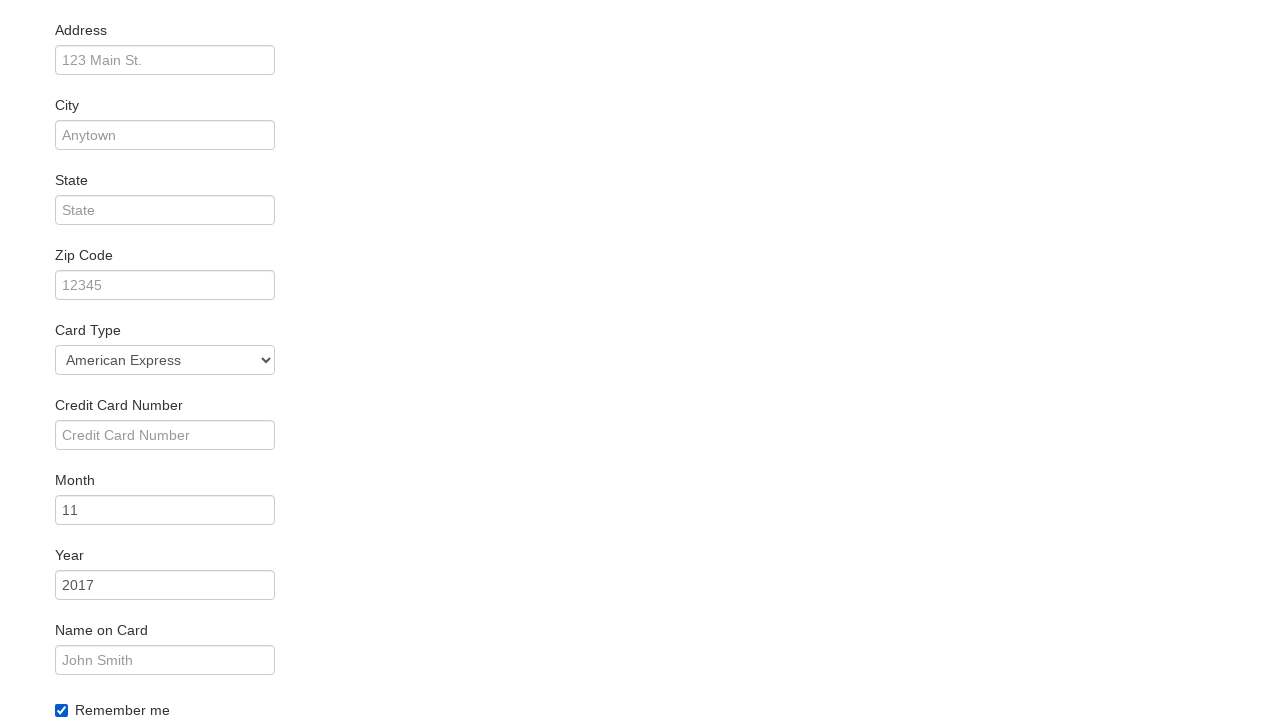

Clicked on cardholder name field at (165, 360) on #inputName
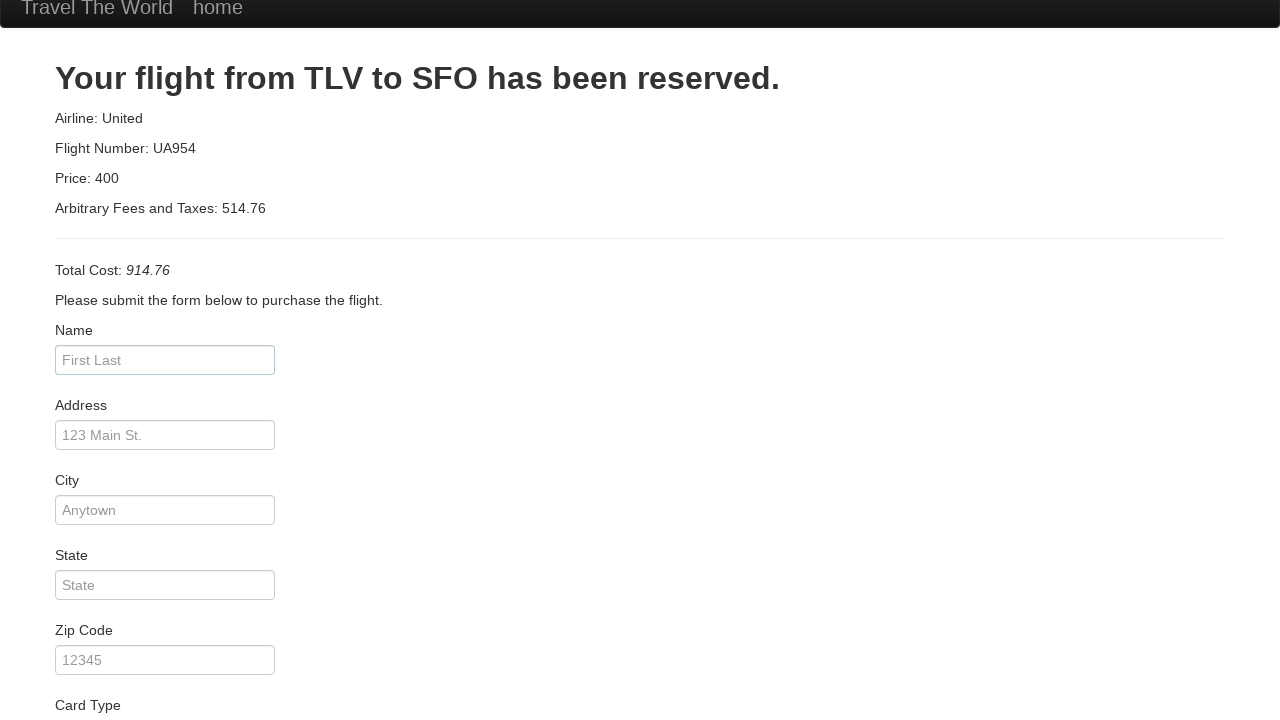

Filled cardholder name with 'Juca Pato' on #inputName
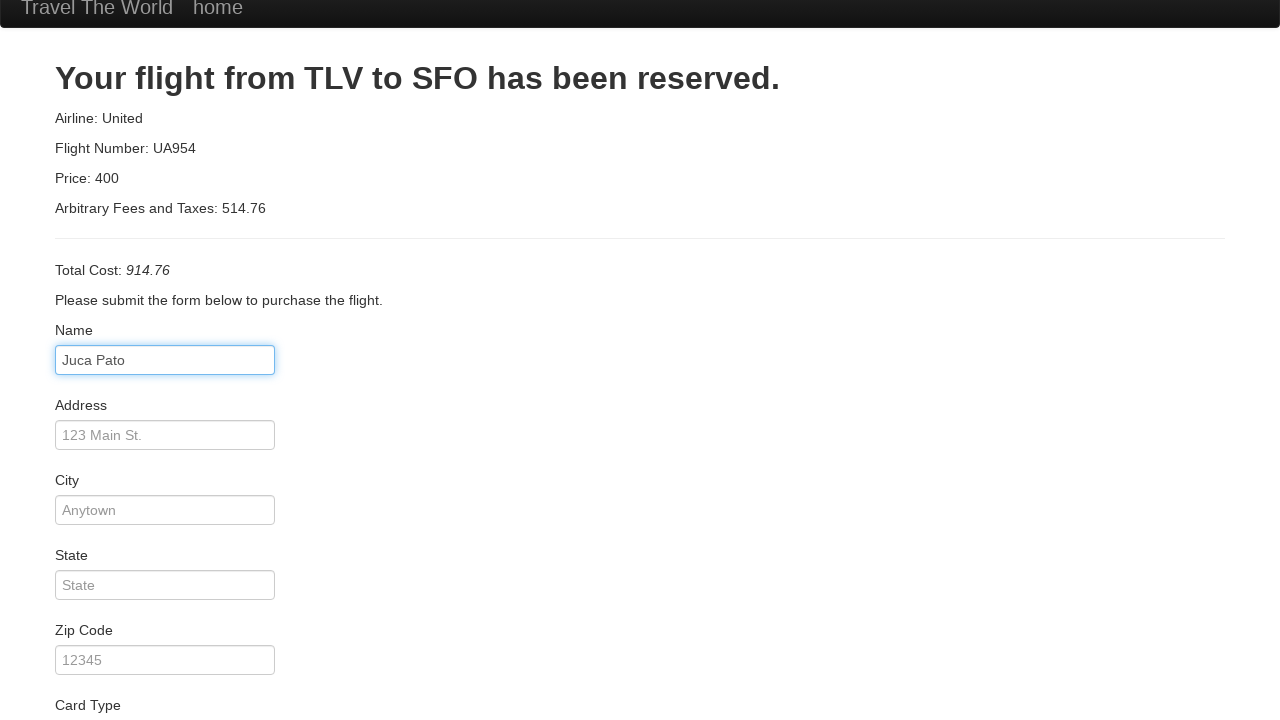

Clicked Purchase button to complete booking at (118, 685) on .btn-primary
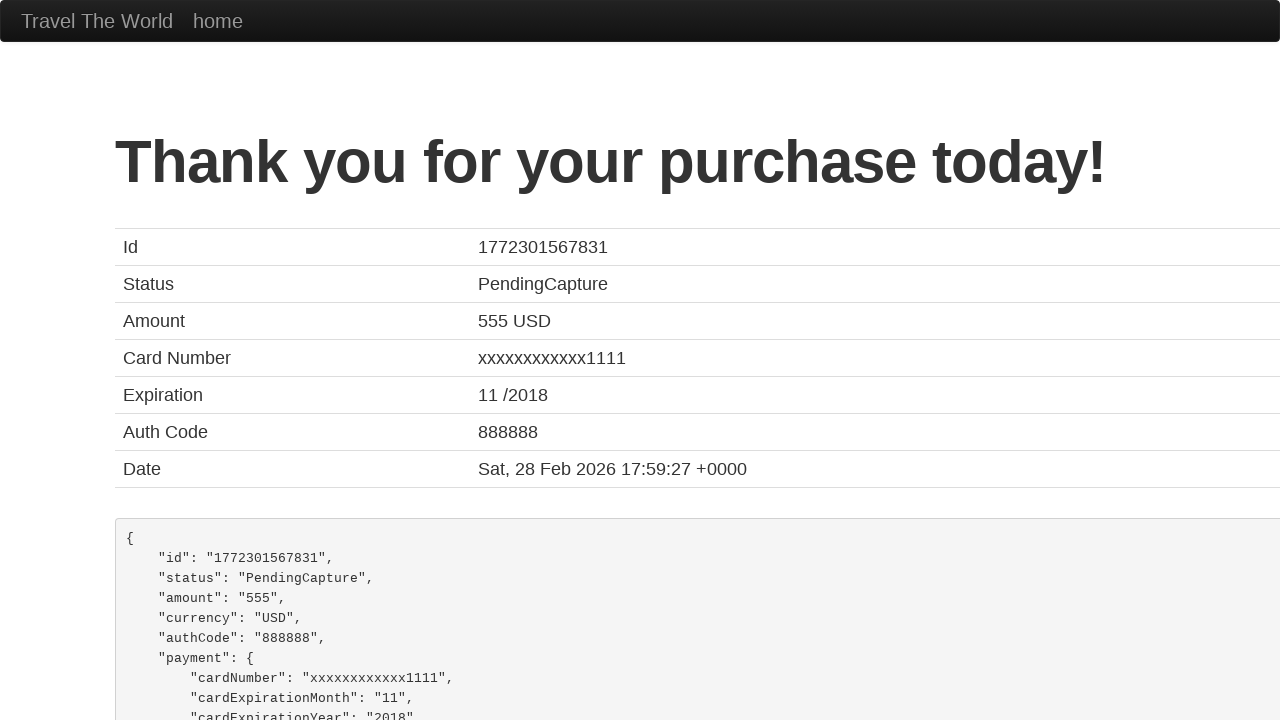

Confirmation page loaded with thank you message
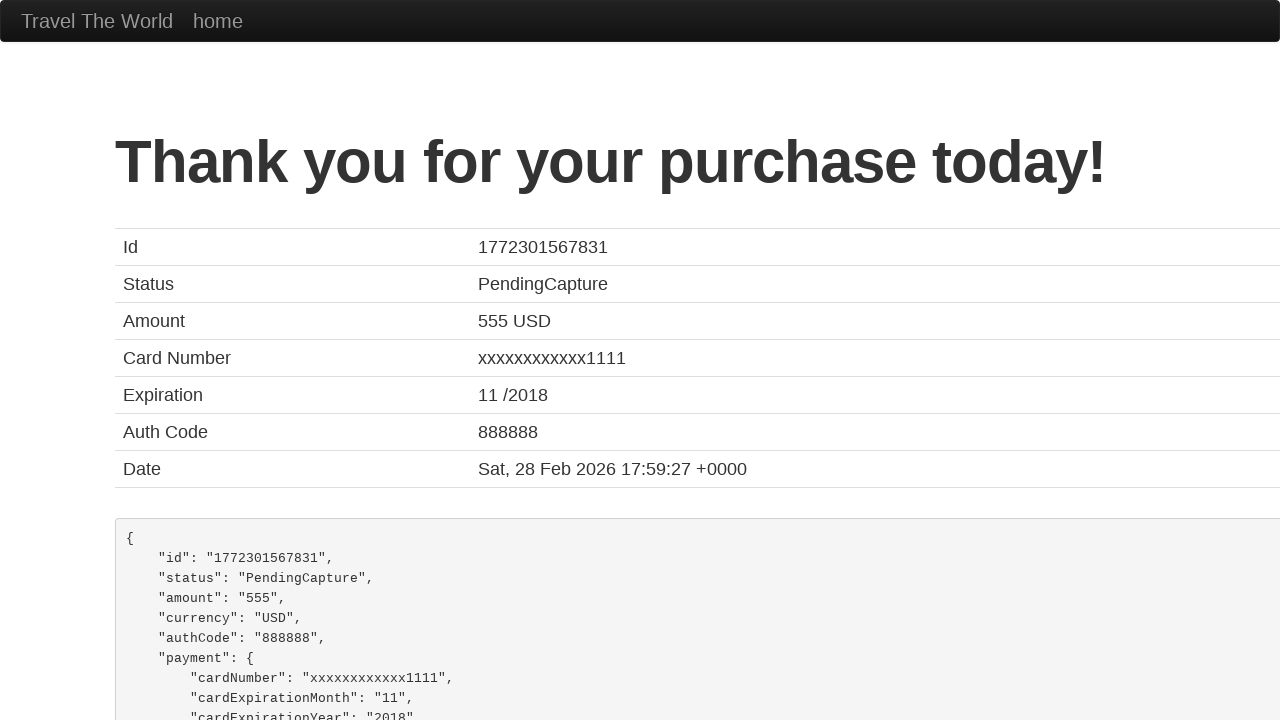

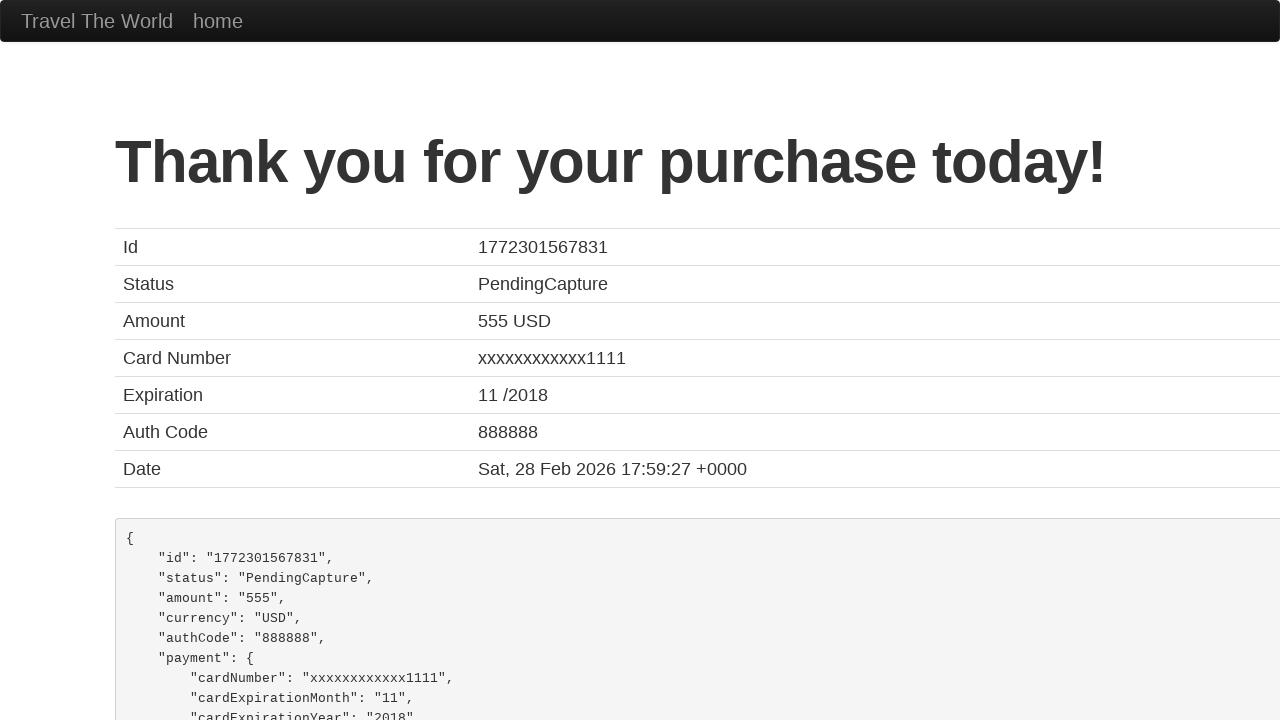